Performs a search on DuckDuckGo by entering a query and pressing Enter

Starting URL: https://duckduckgo.com/

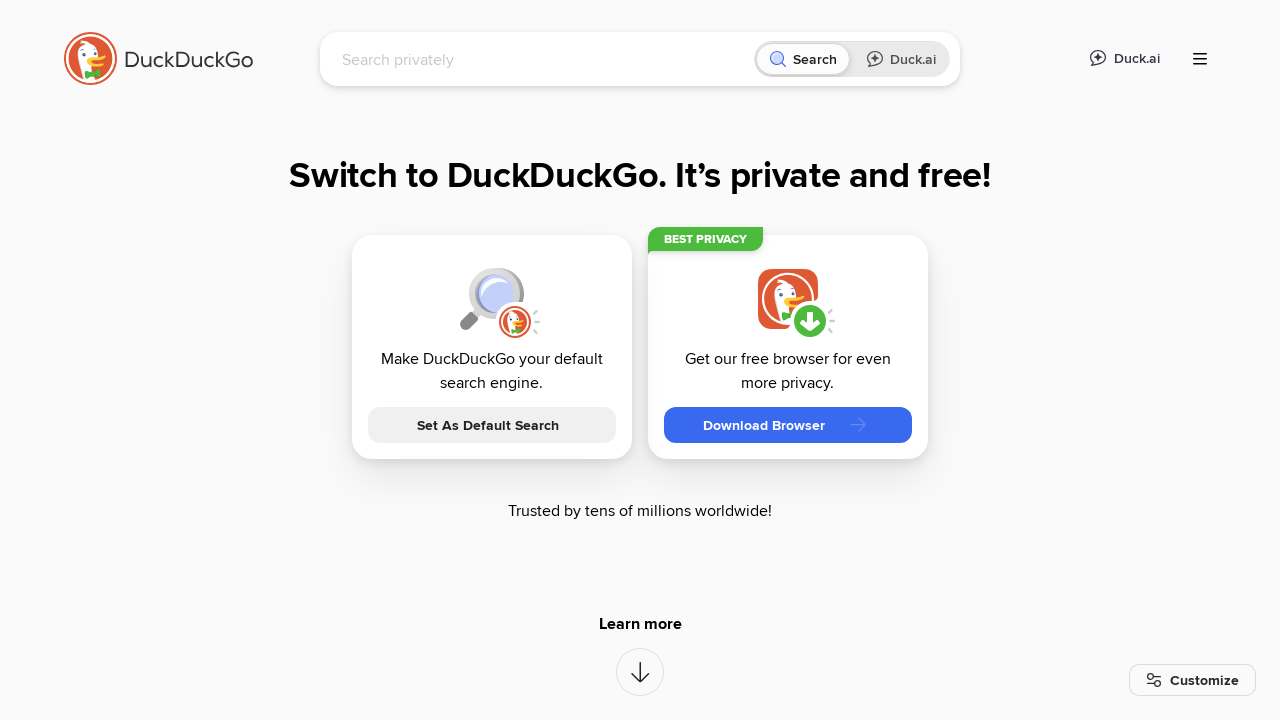

Filled search field with 'Selenium java examples' on input[name='q']
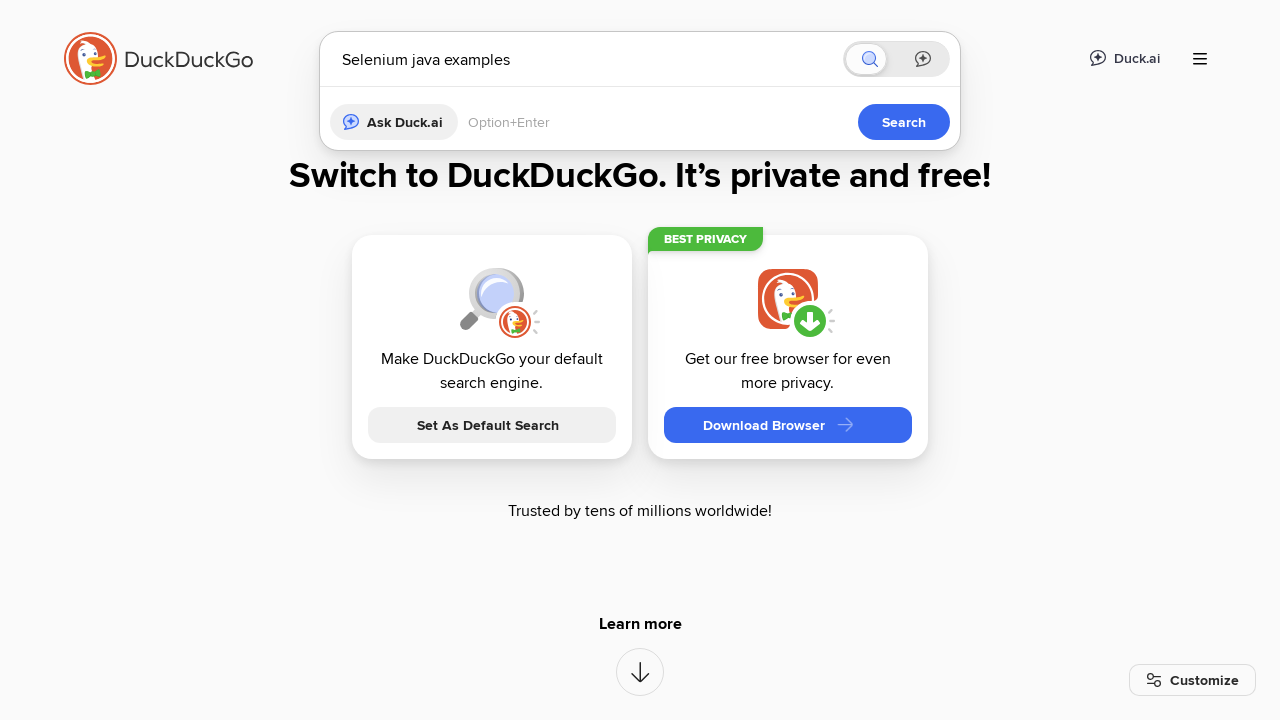

Pressed Enter to submit search query on DuckDuckGo on input[name='q']
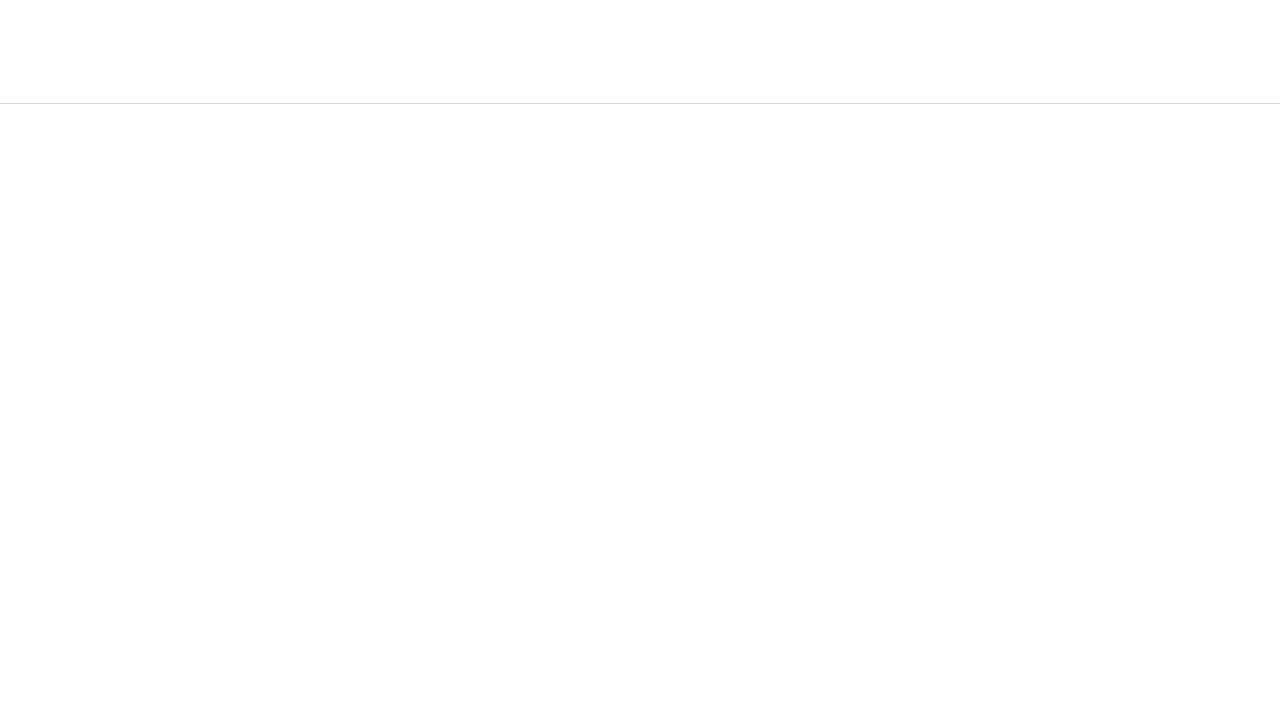

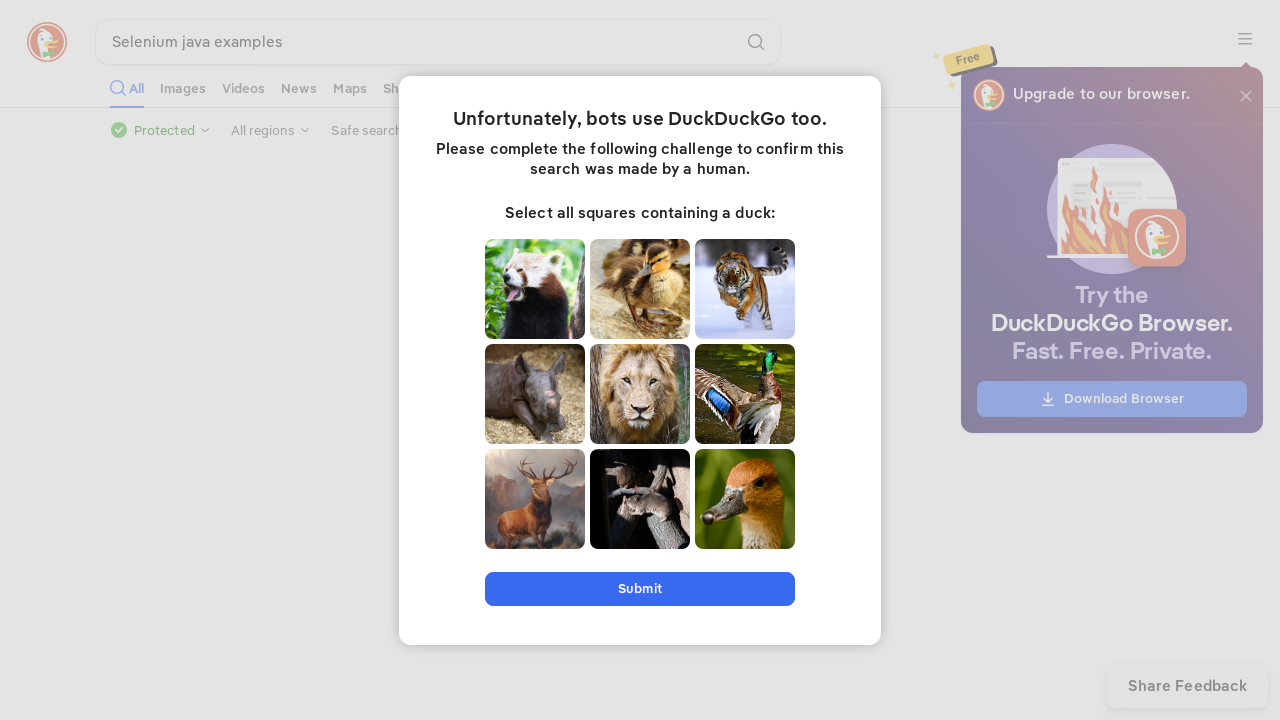